Tests dropdown menu functionality by clicking on the dropdown button and selecting an option from the menu

Starting URL: https://formy-project.herokuapp.com/dropdown

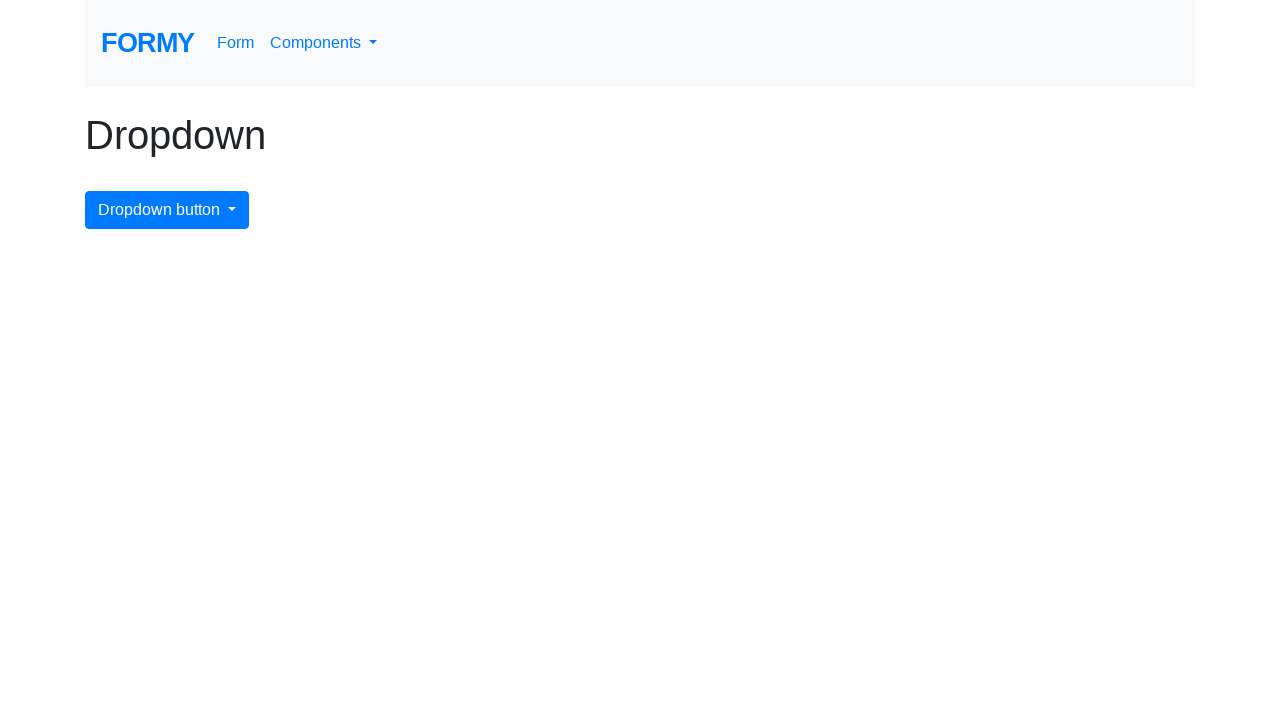

Clicked dropdown menu button to open it at (167, 210) on #dropdownMenuButton
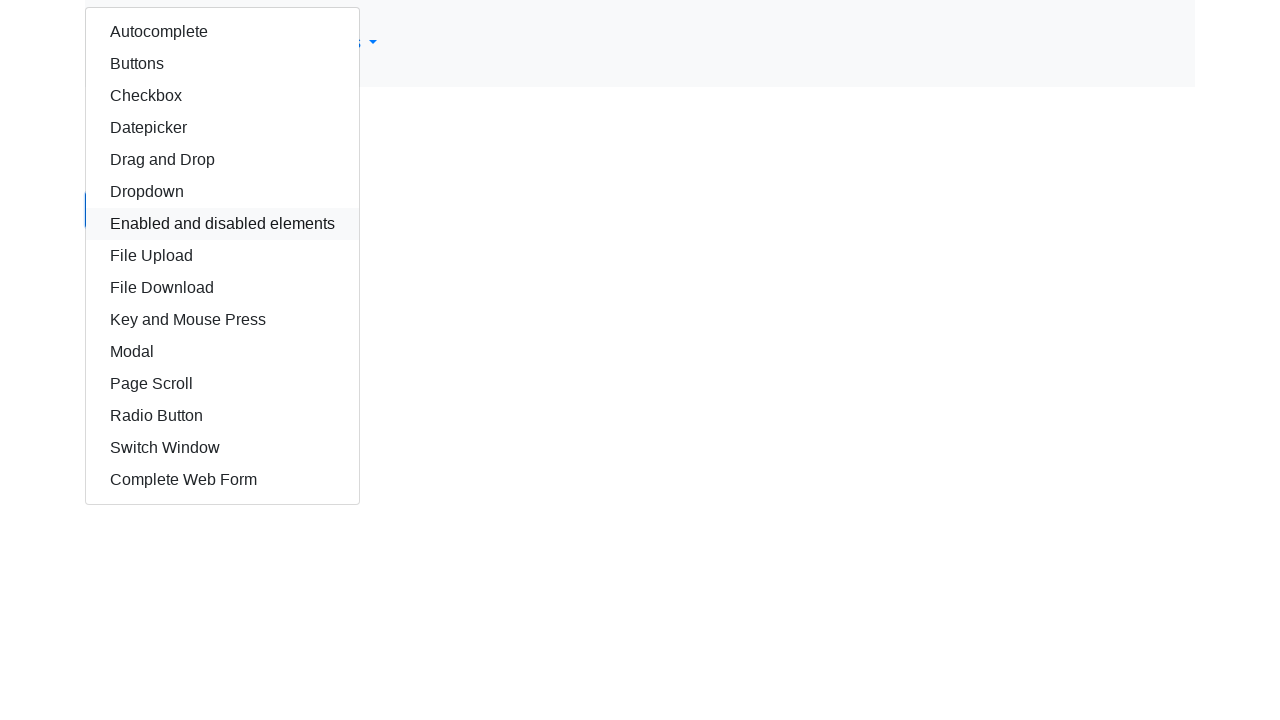

Selected second option from dropdown menu at (222, 64) on xpath=/html/body/div/div/div/a[2]
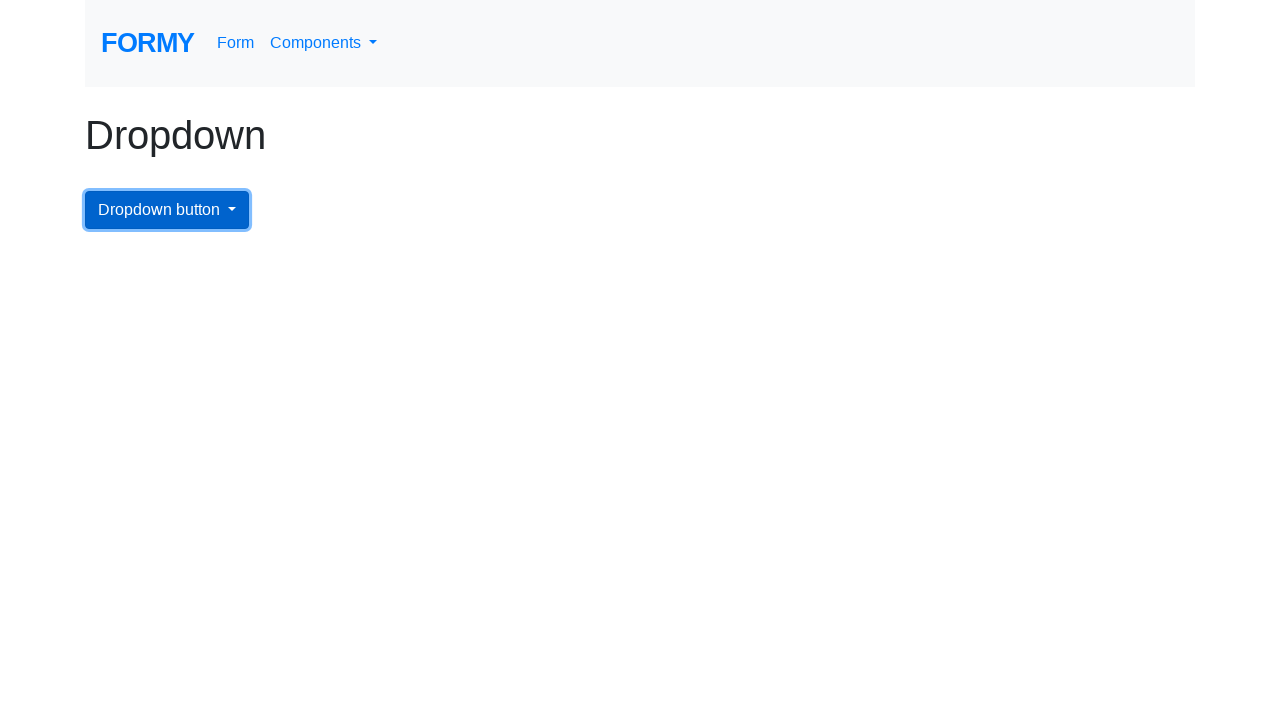

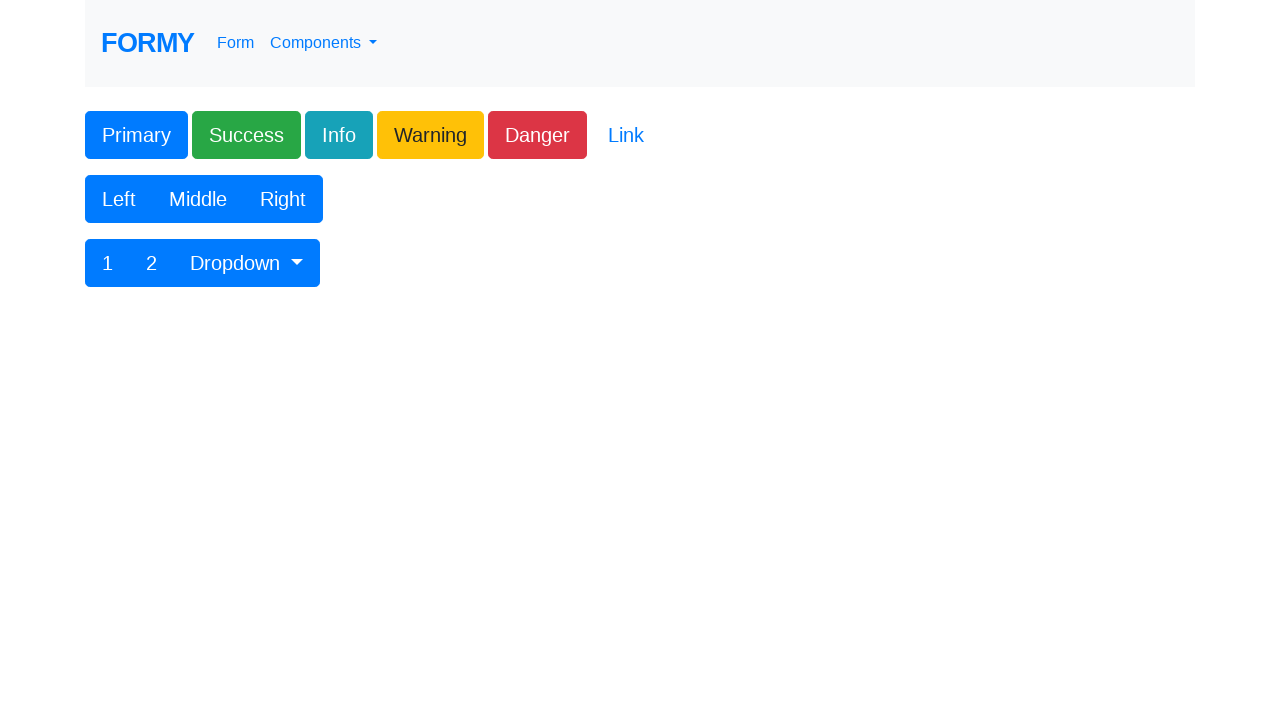